Tests that new todo items are appended to the bottom of the list and the count displays correctly

Starting URL: https://demo.playwright.dev/todomvc

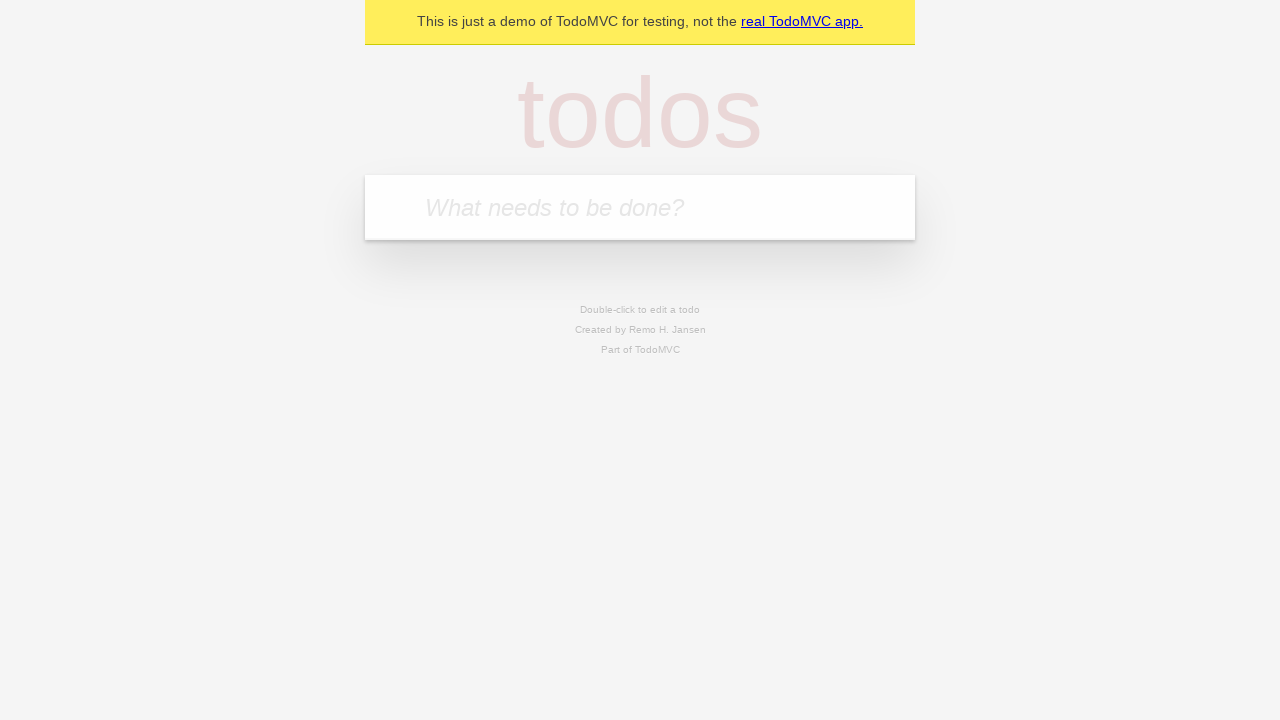

Filled new todo input with 'buy some cheese' on .new-todo
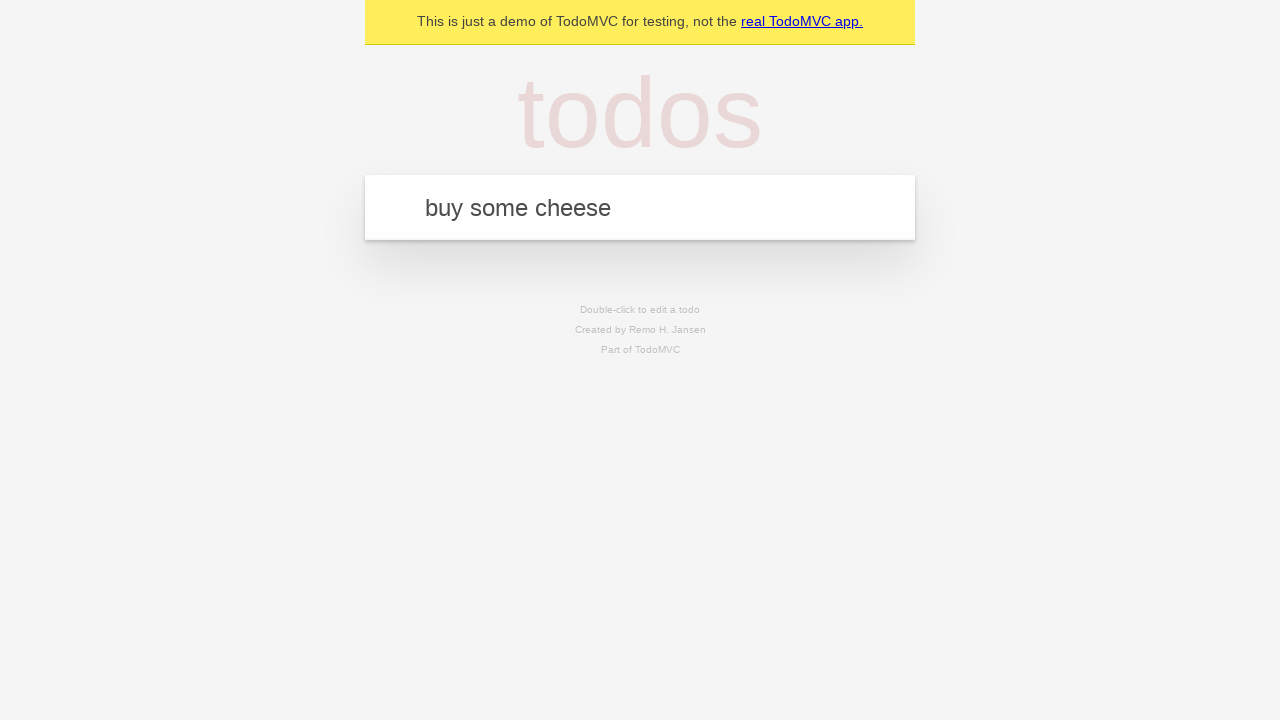

Pressed Enter to create first todo item on .new-todo
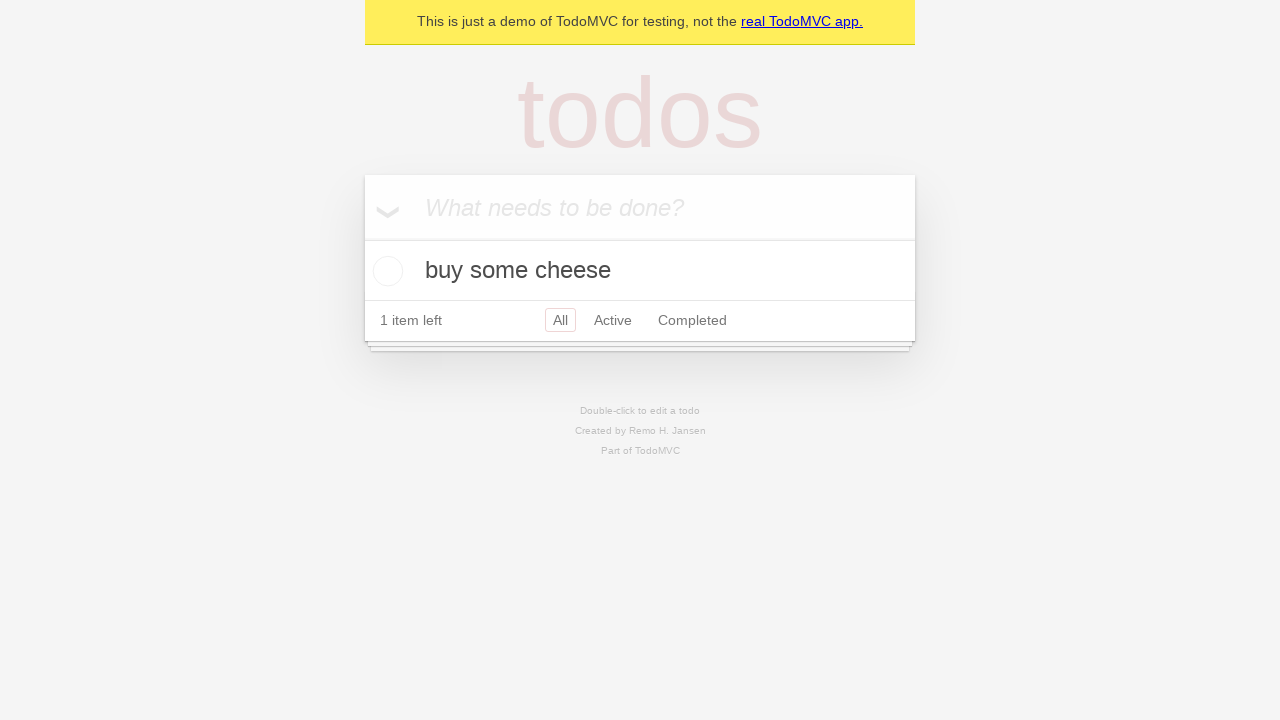

Filled new todo input with 'feed the cat' on .new-todo
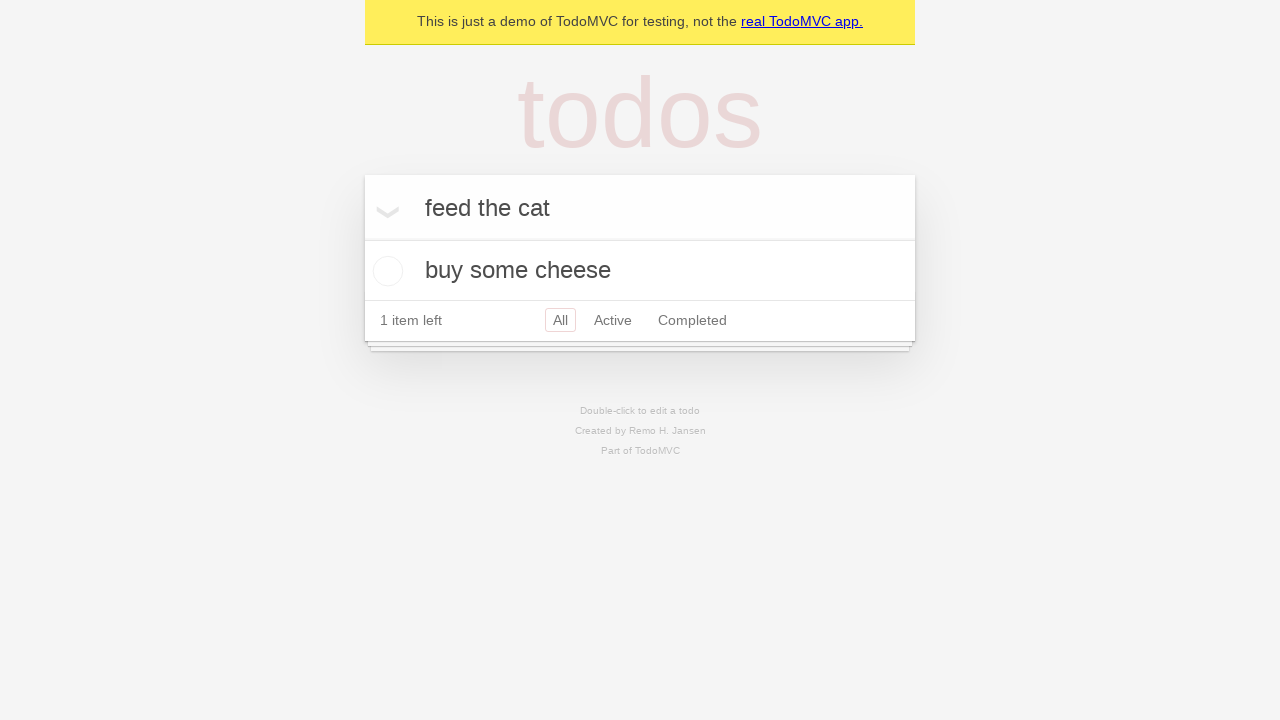

Pressed Enter to create second todo item on .new-todo
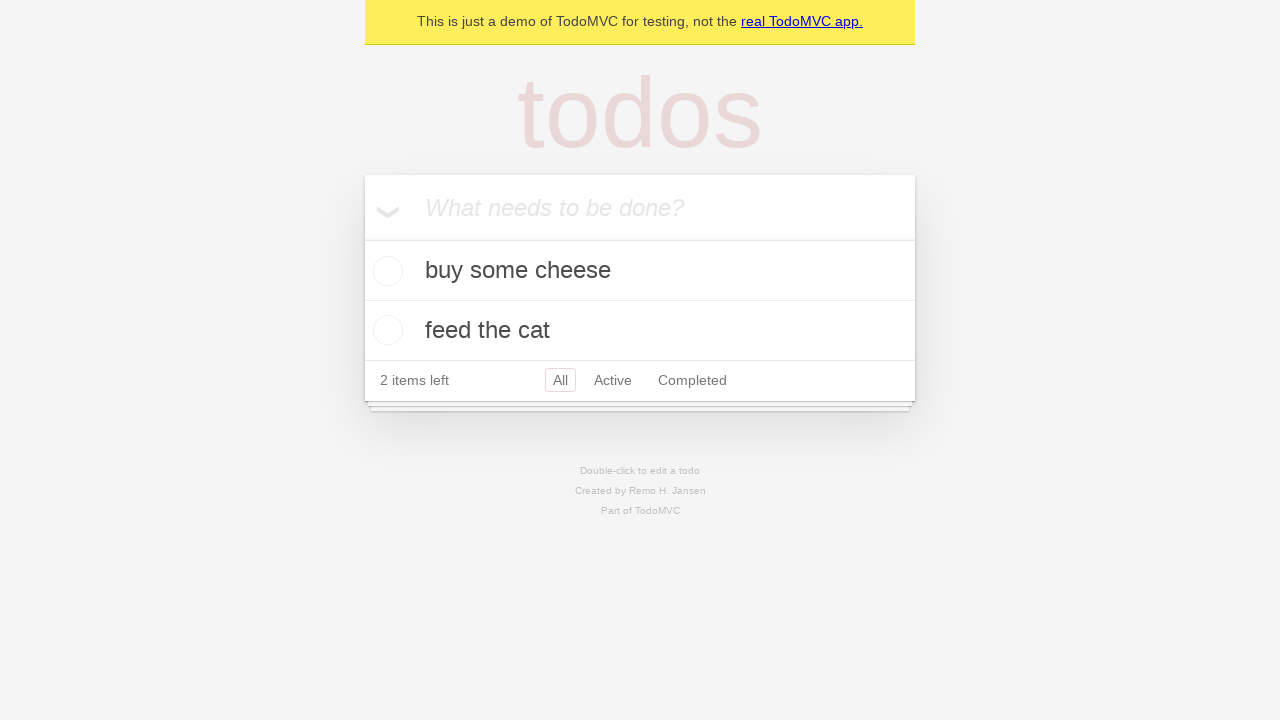

Filled new todo input with 'book a doctors appointment' on .new-todo
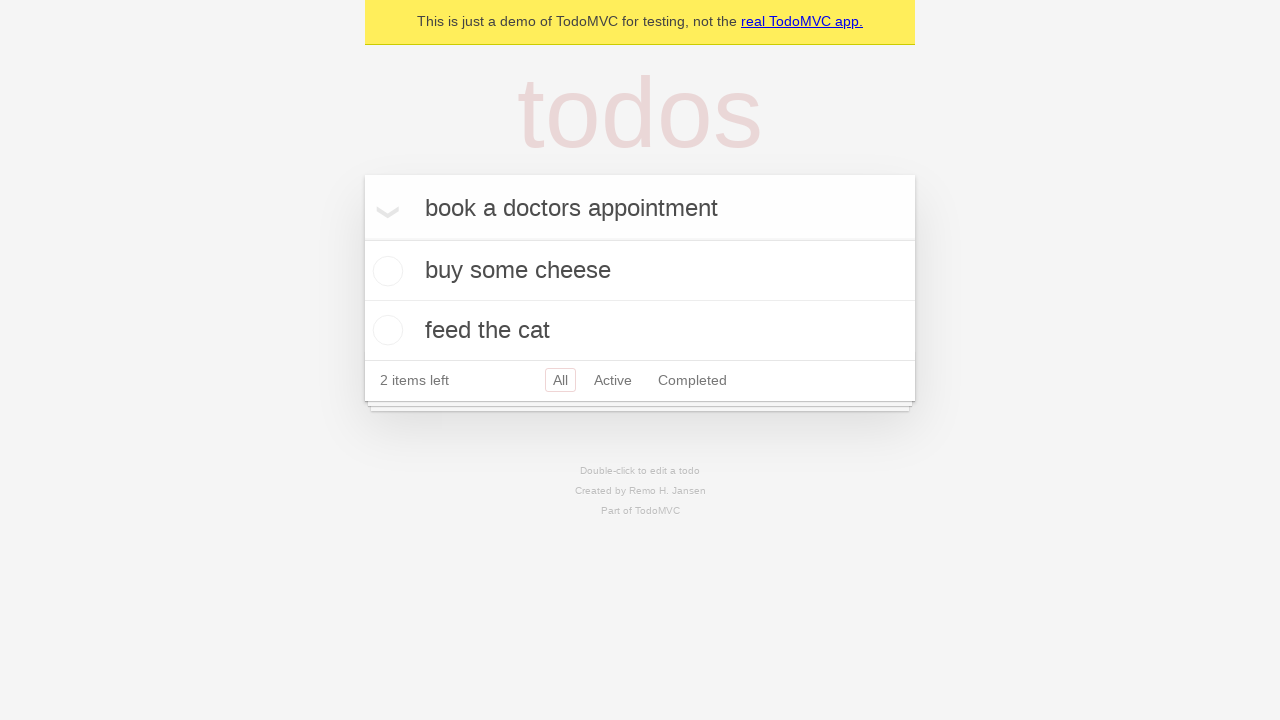

Pressed Enter to create third todo item on .new-todo
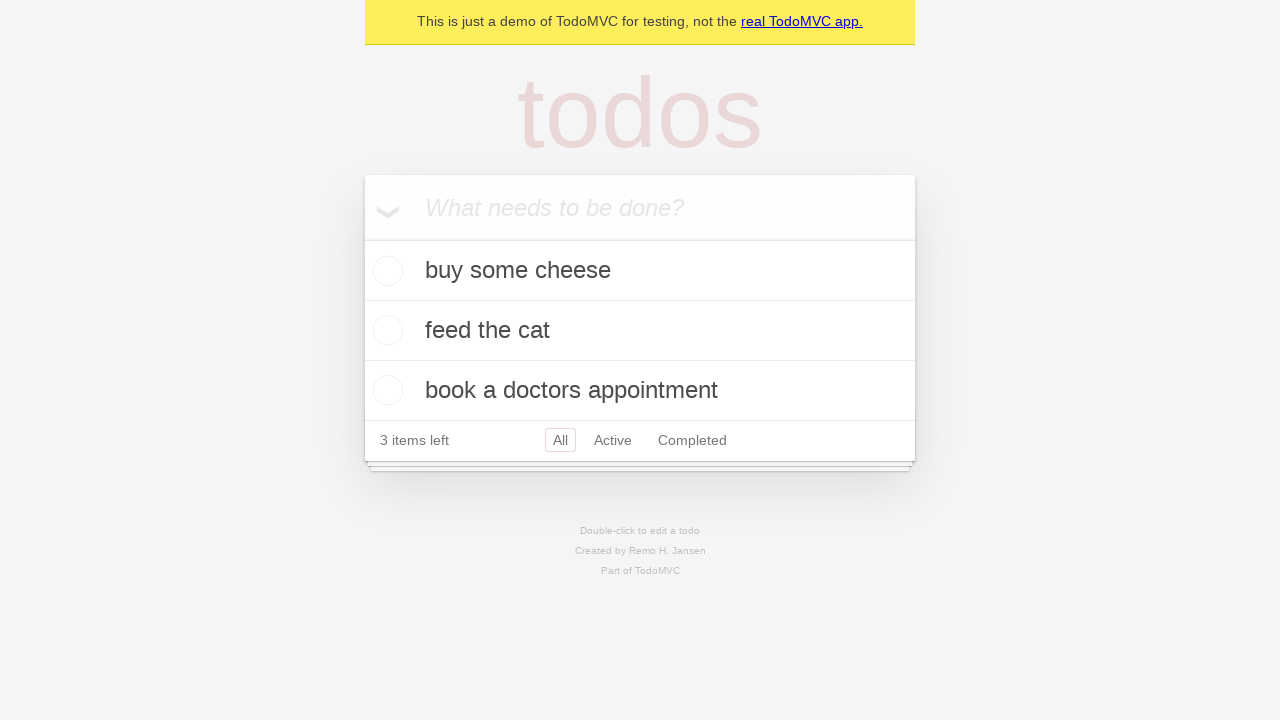

Waited for todo count element to appear - all items appended to list
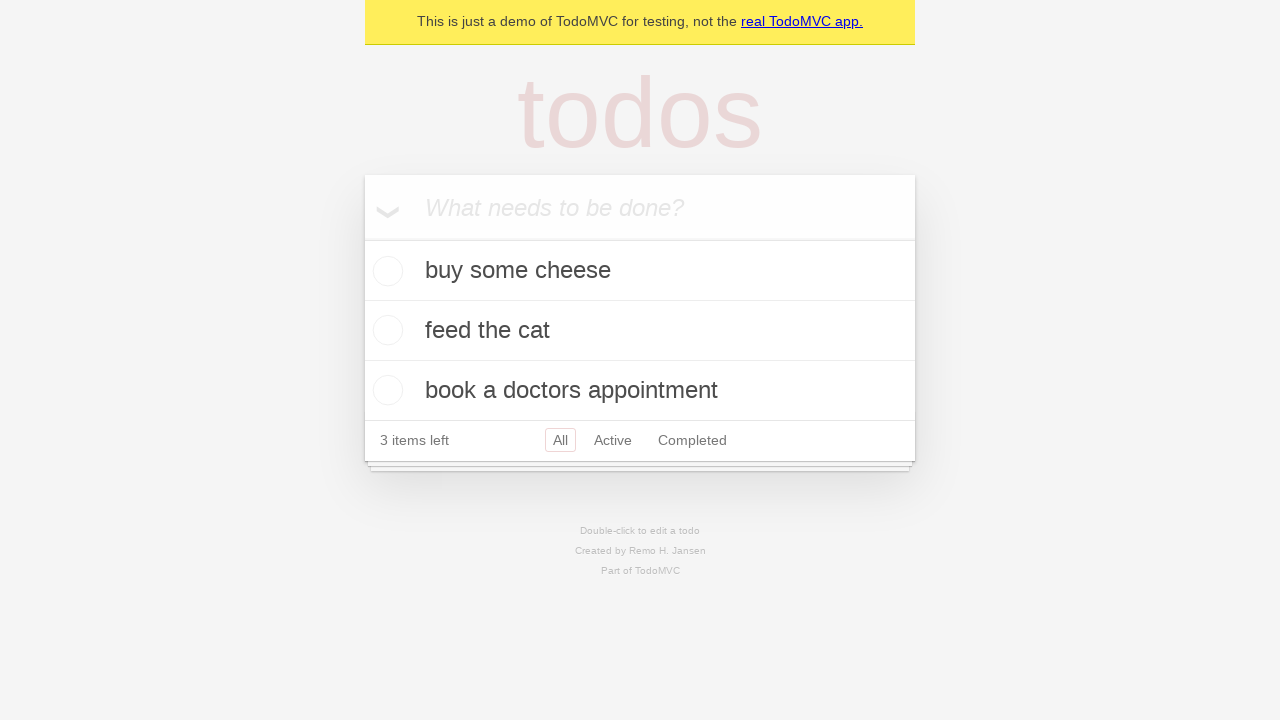

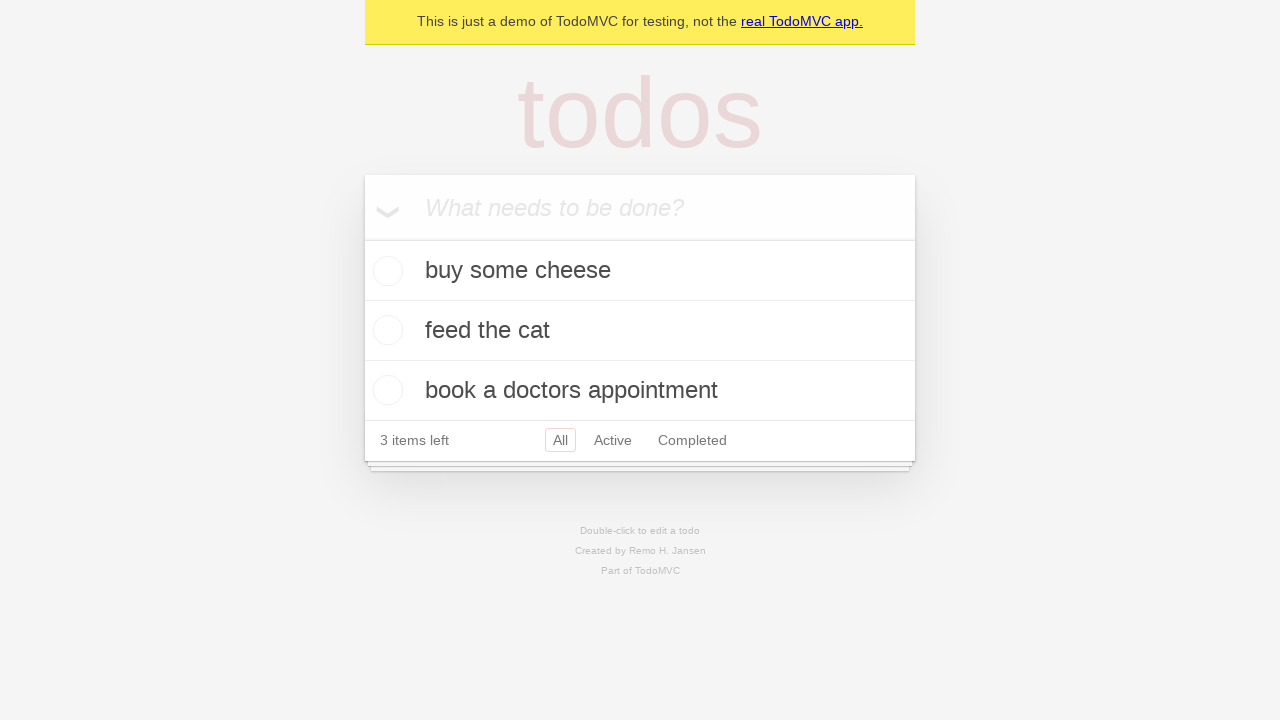